Tests entering text and pressing Enter key in the textarea

Starting URL: https://codebeautify.org/html-textarea-generator

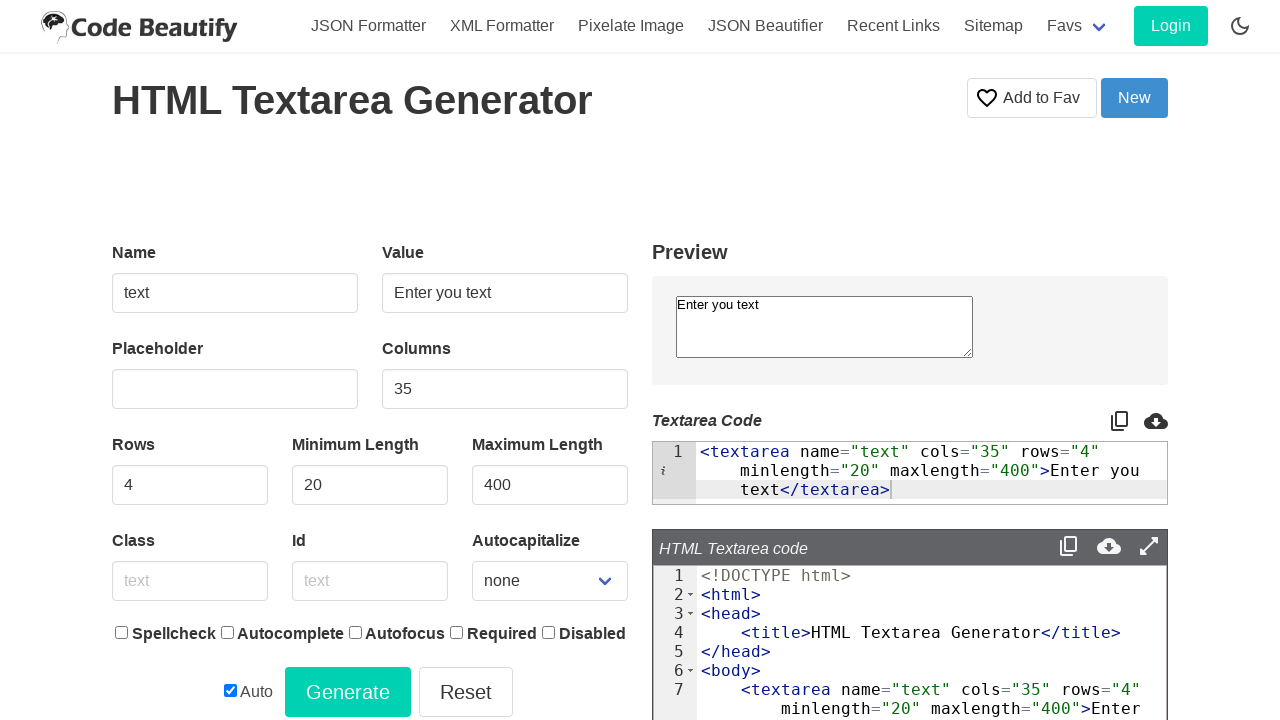

Filled textarea with 'Hello' on textarea[name='text']
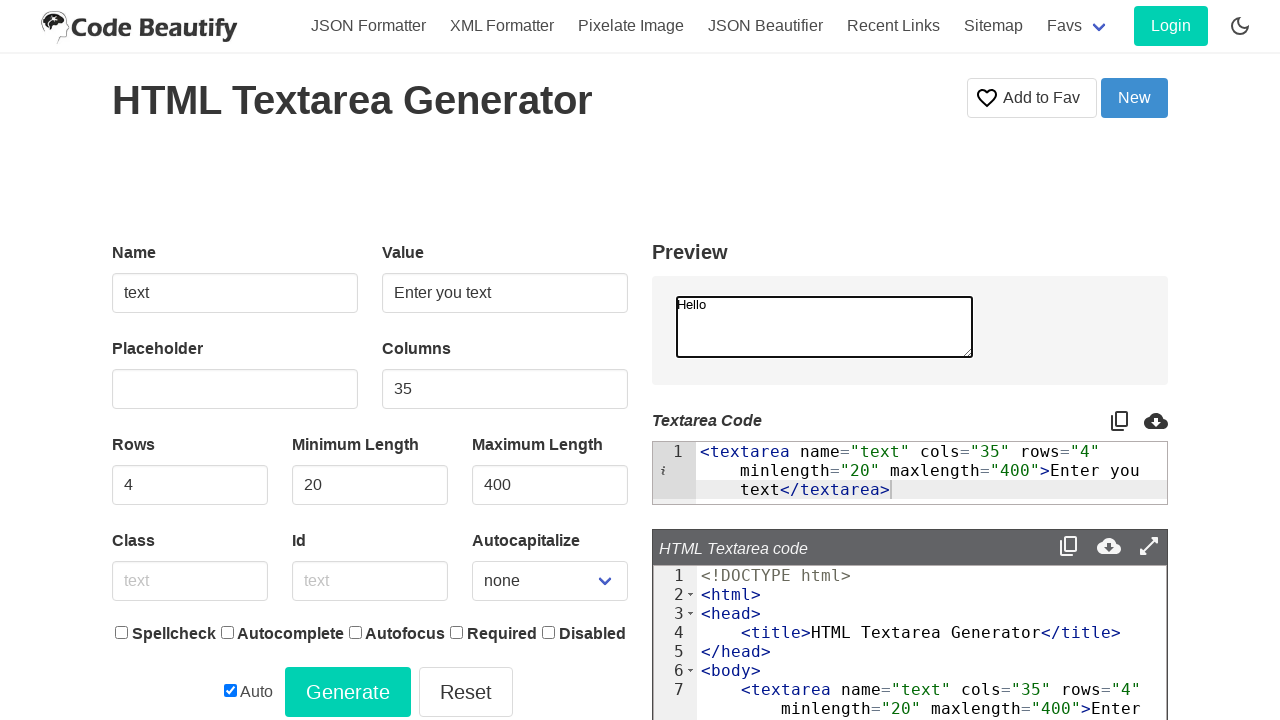

Pressed Enter key to trigger key event on textarea[name='text']
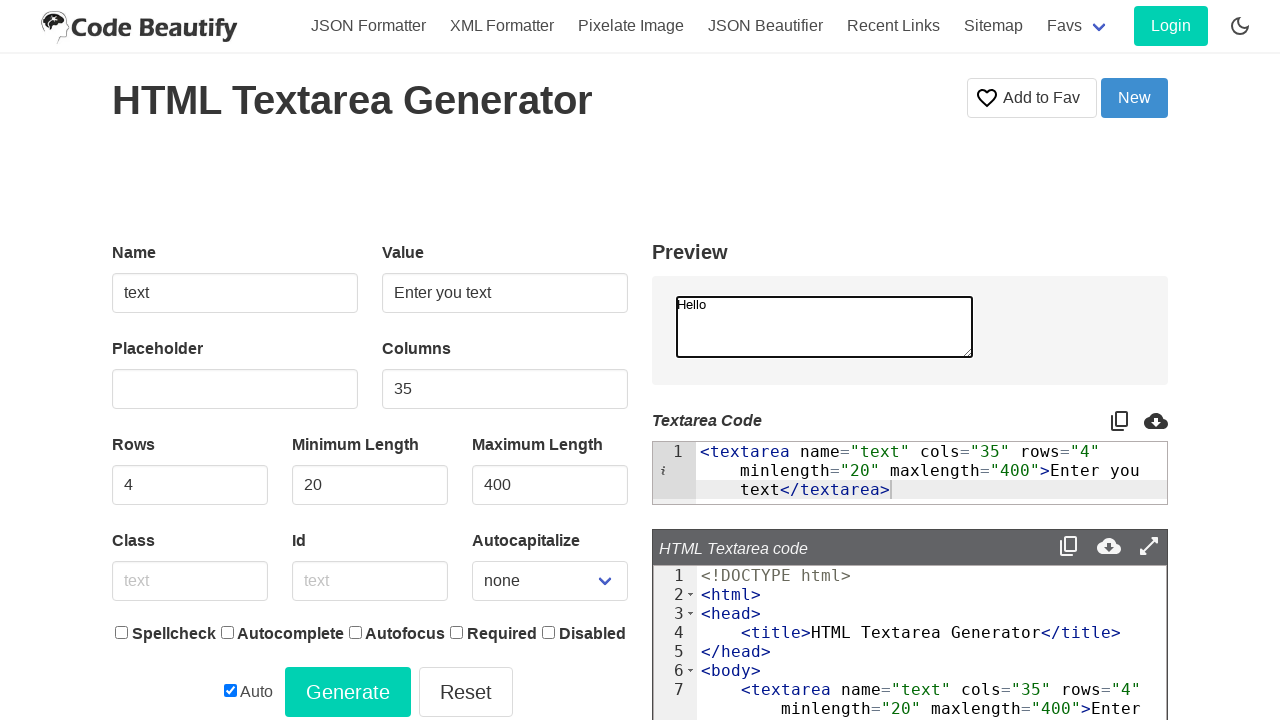

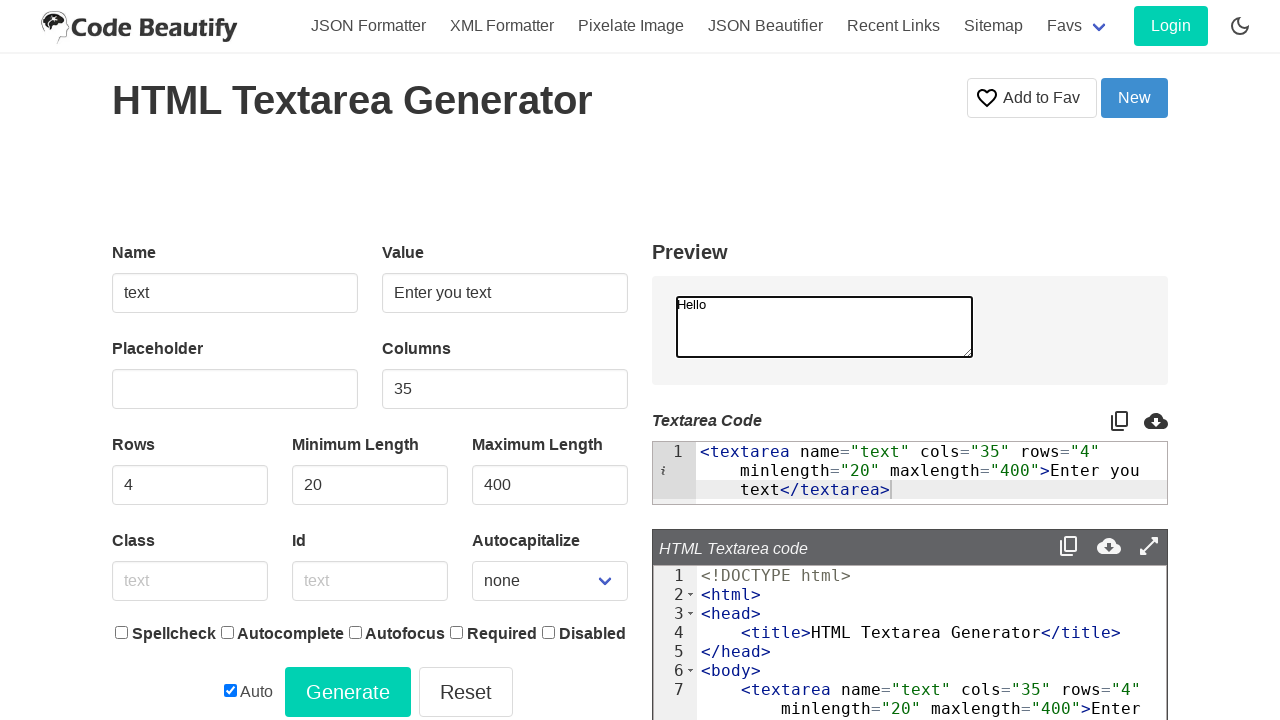